Navigates to carbon.now.sh with a code snippet and clicks the Export button to download the code snippet as an image.

Starting URL: https://carbon.now.sh/?l=auto&code=print%28%22Hello%20World%22%29

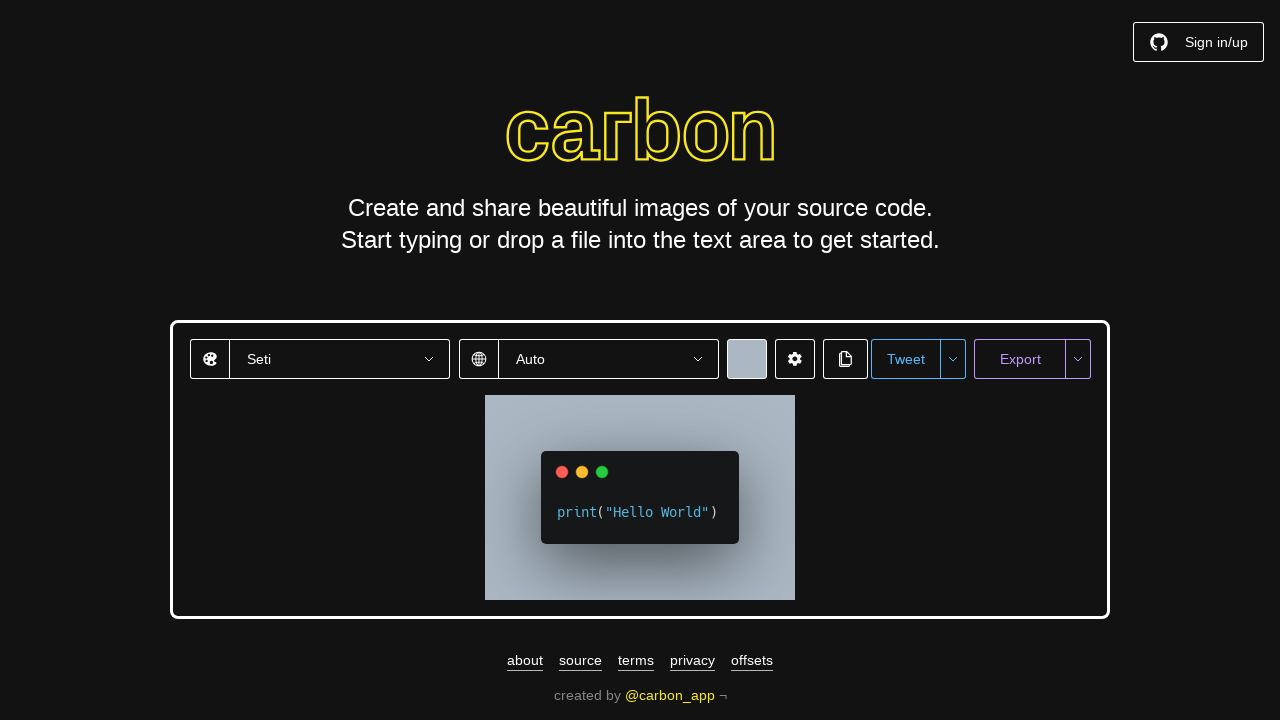

Waited for page to fully load (networkidle state)
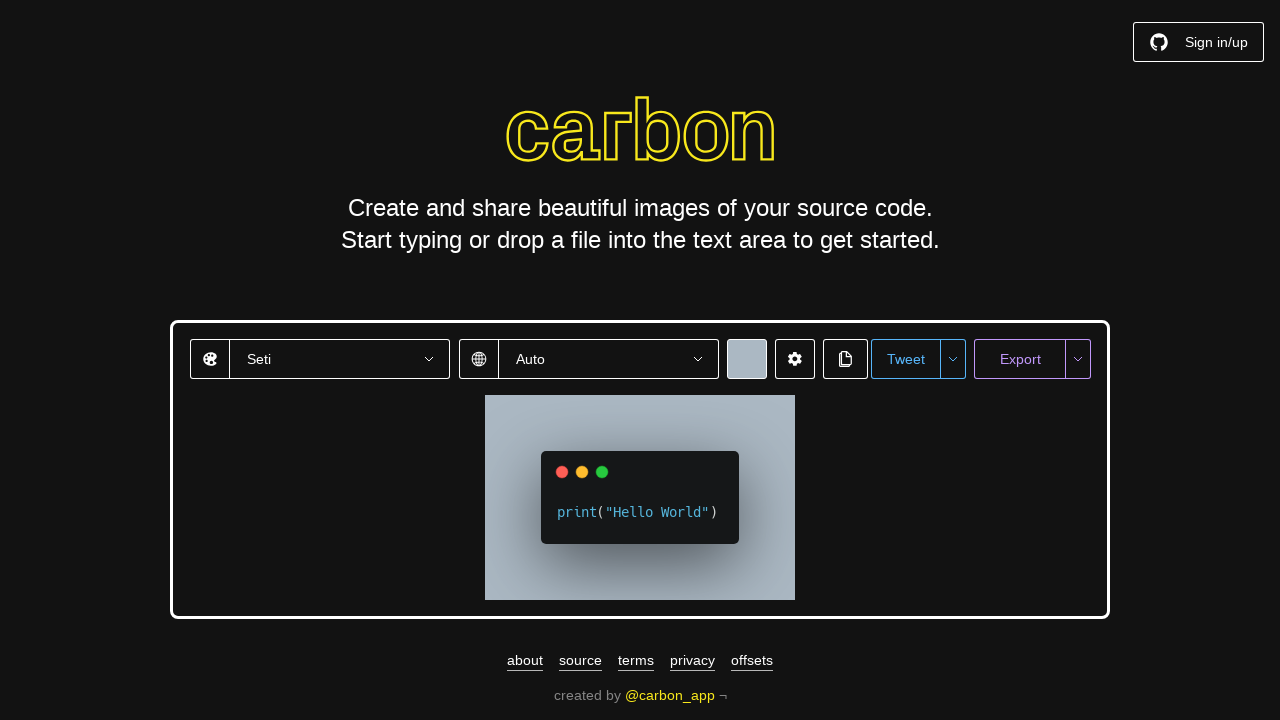

Clicked Export button to download code snippet as image at (1020, 359) on xpath=//button[contains(text(),'Export')]
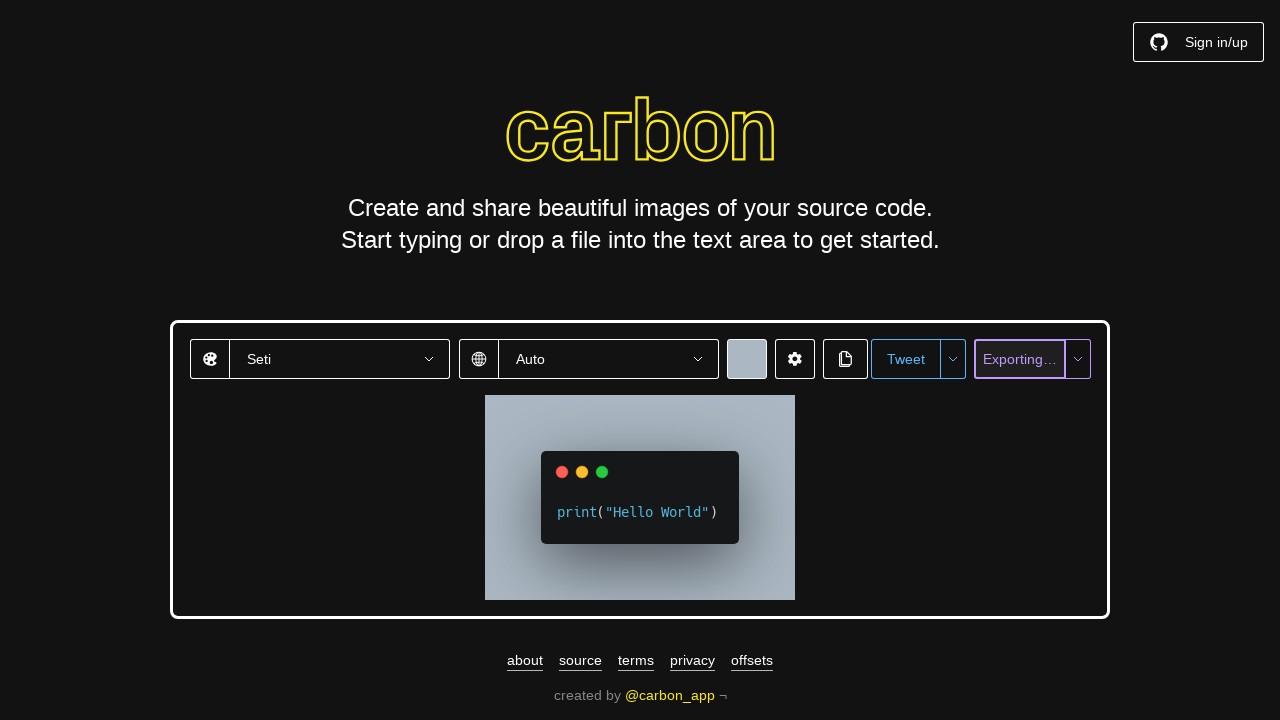

Waited 2 seconds for download to start
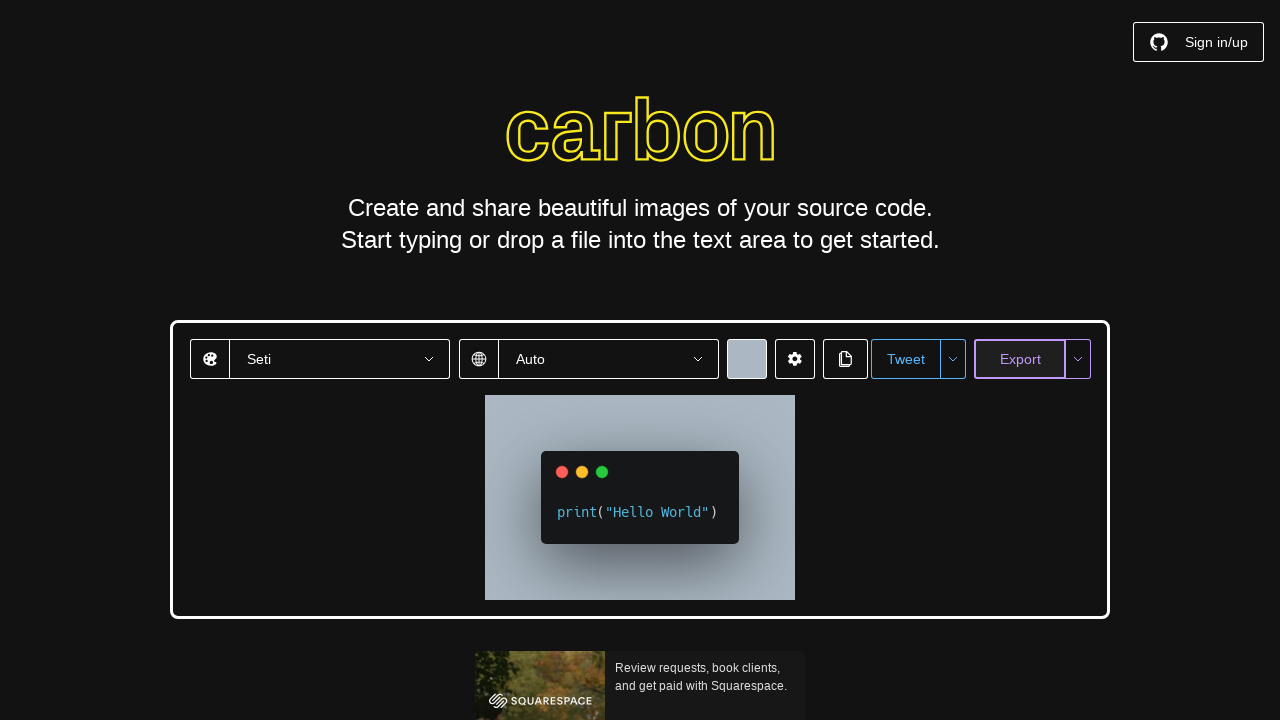

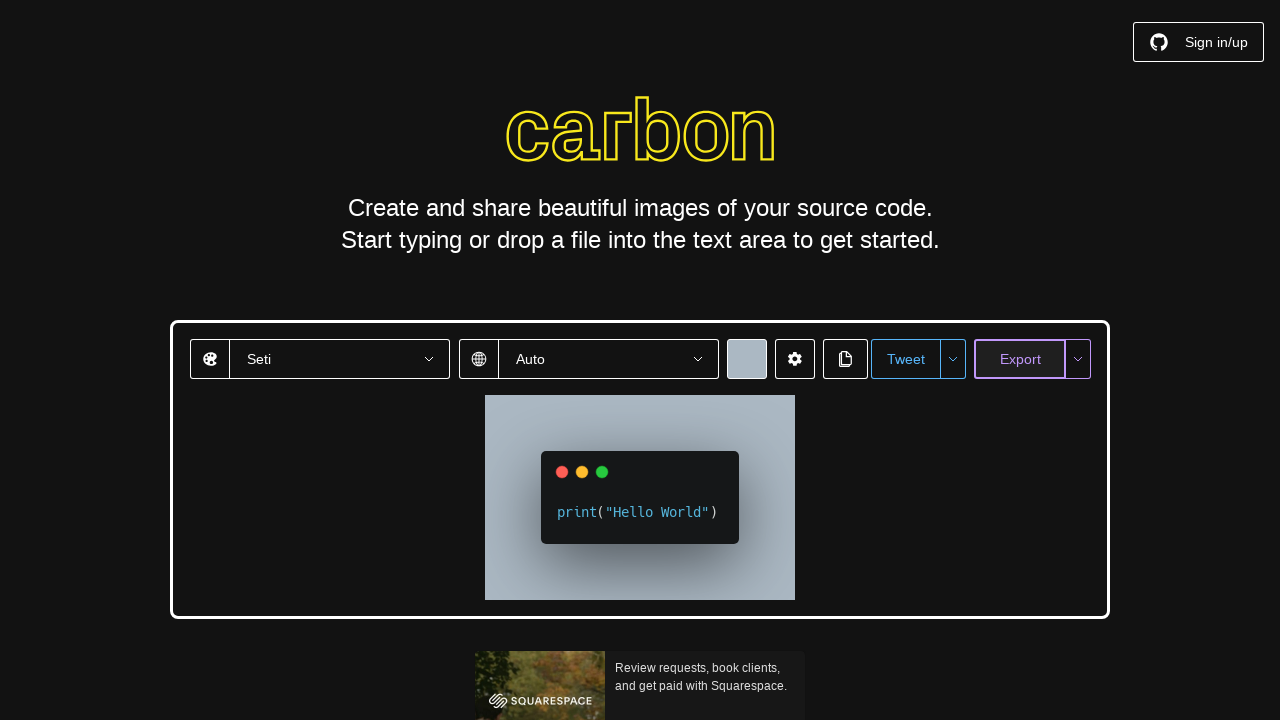